Navigates to the login page and verifies the h2 heading text displays "Login Page"

Starting URL: https://the-internet.herokuapp.com/

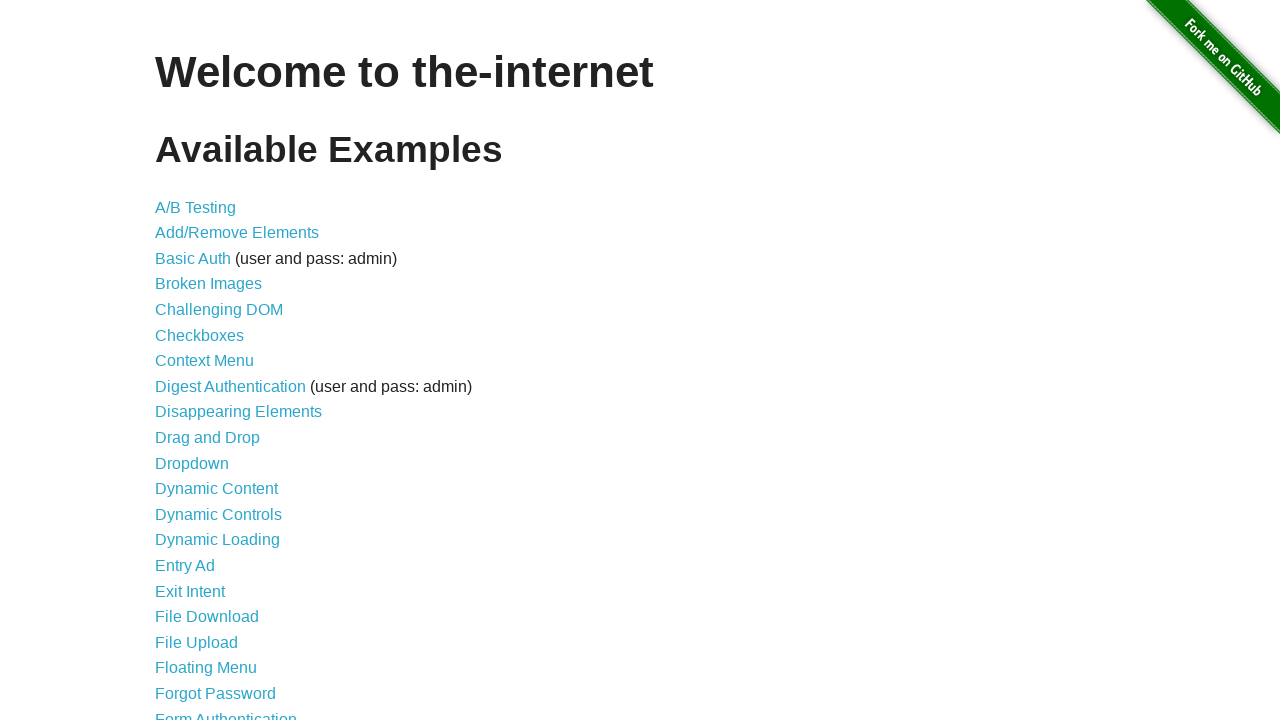

Clicked on Form Authentication link at (226, 712) on xpath=//*[@id="content"]/ul/li[21]/a
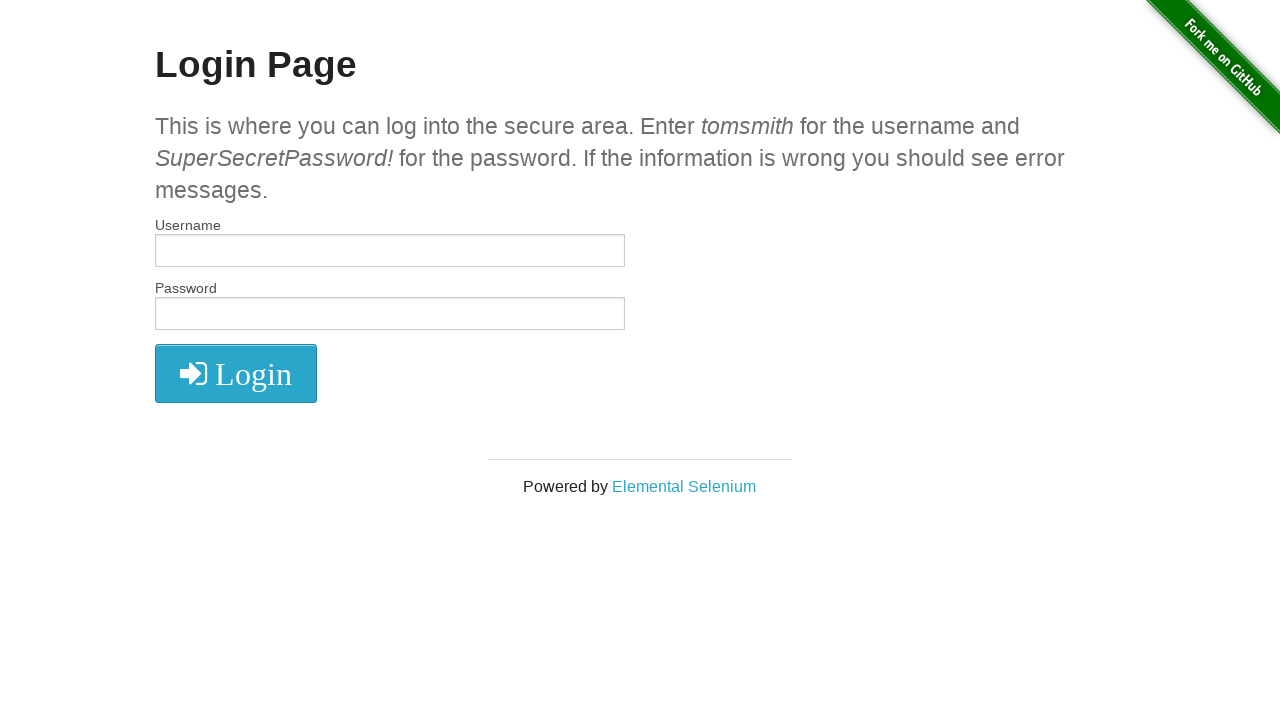

Waited for h2 element to load
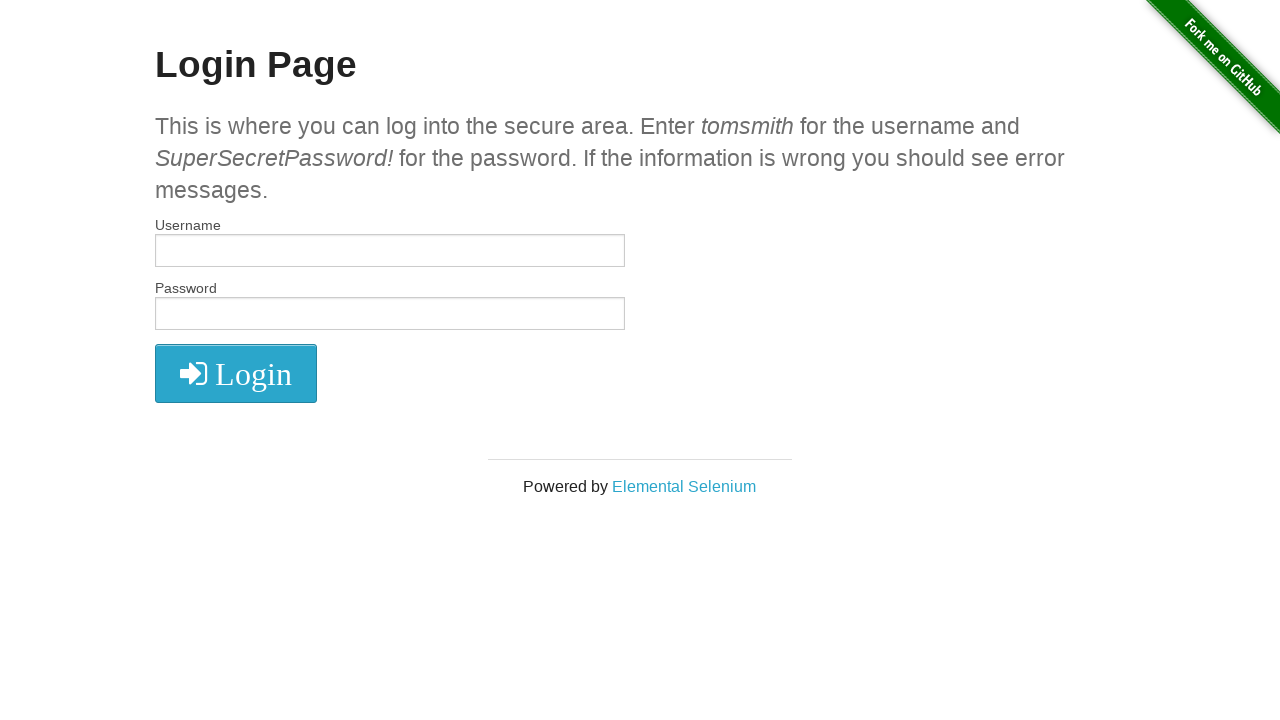

Retrieved h2 text content: 'Login Page'
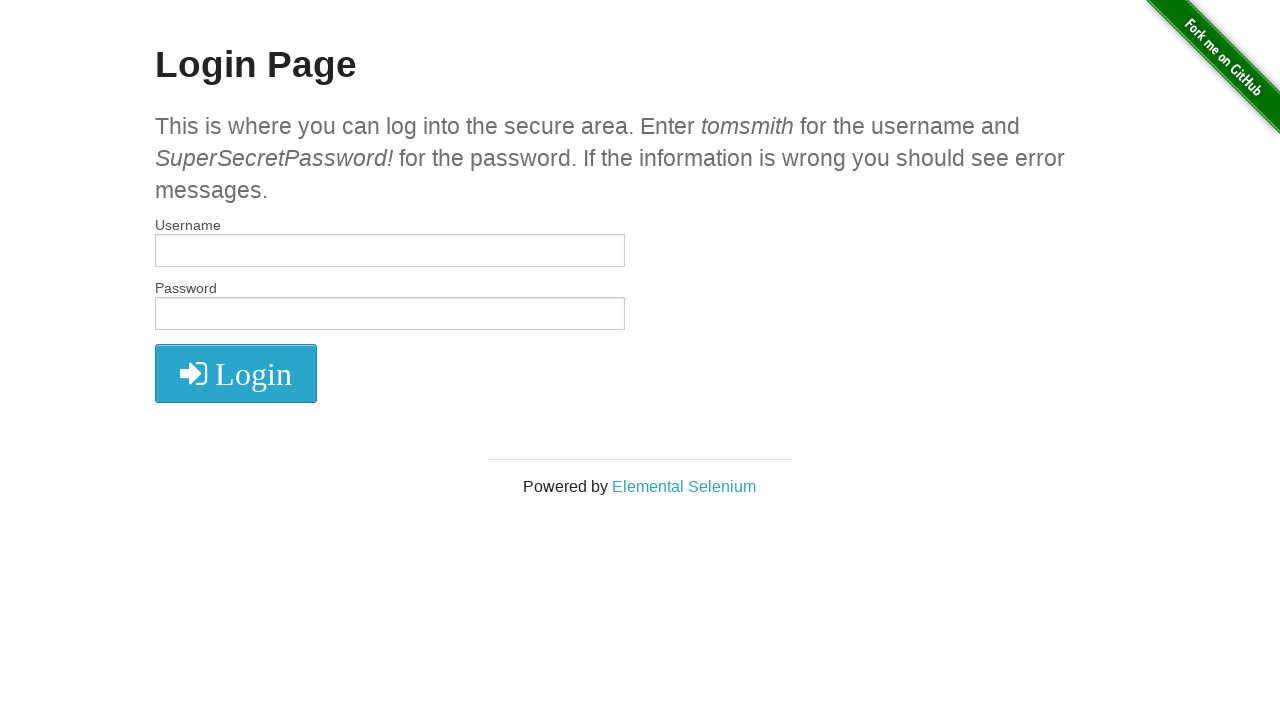

Verified h2 heading text displays 'Login Page'
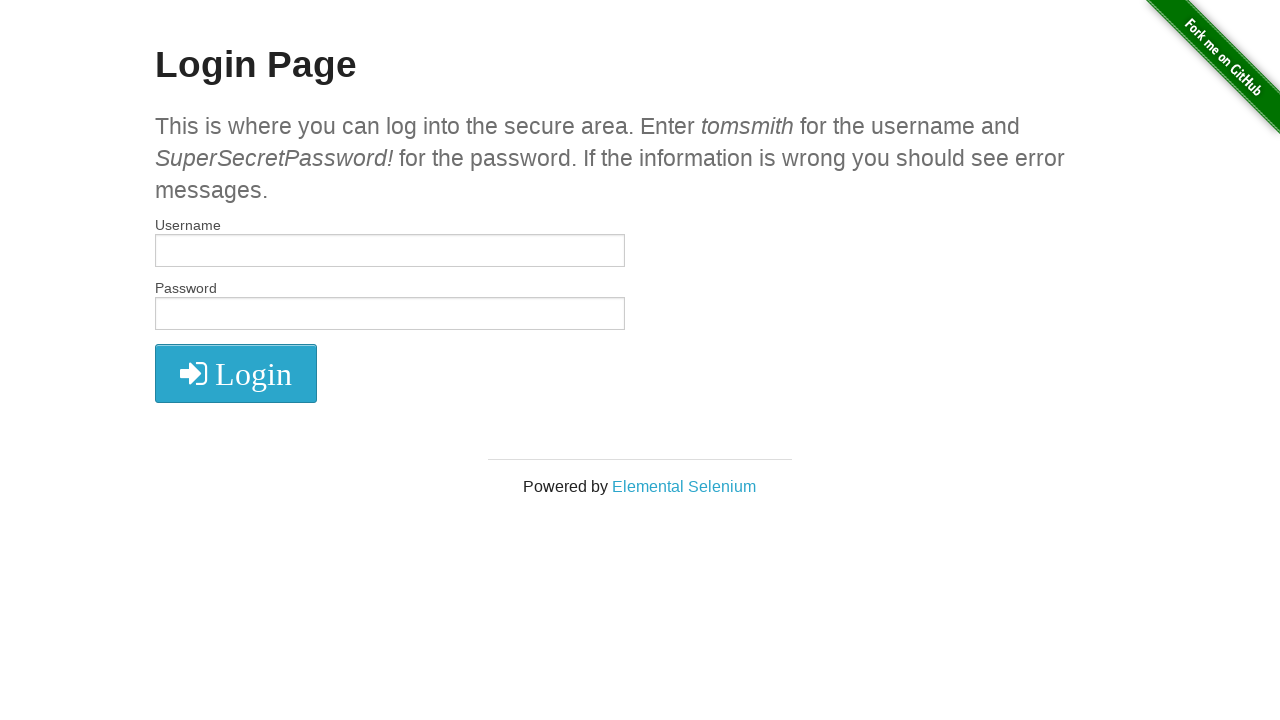

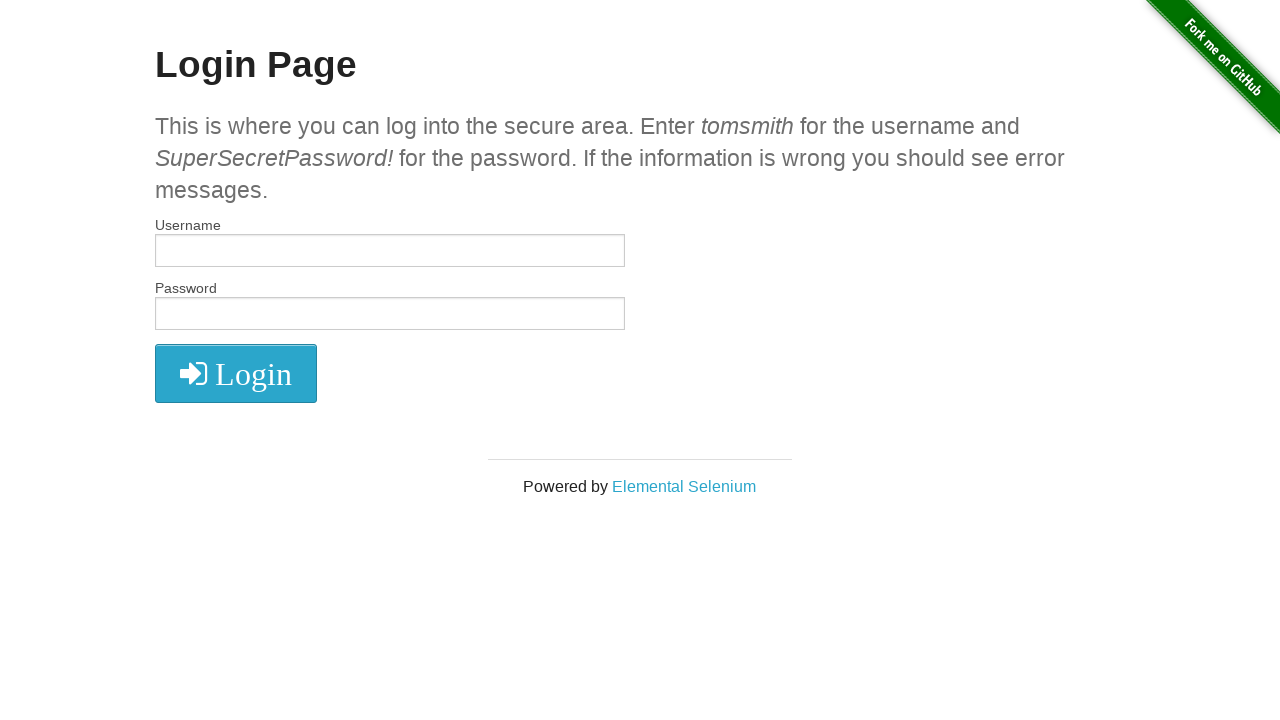